Clicks on the Religiosity section link and verifies the page title changes correctly

Starting URL: https://patrickschroeder98.github.io/fractal_art_website/index.html

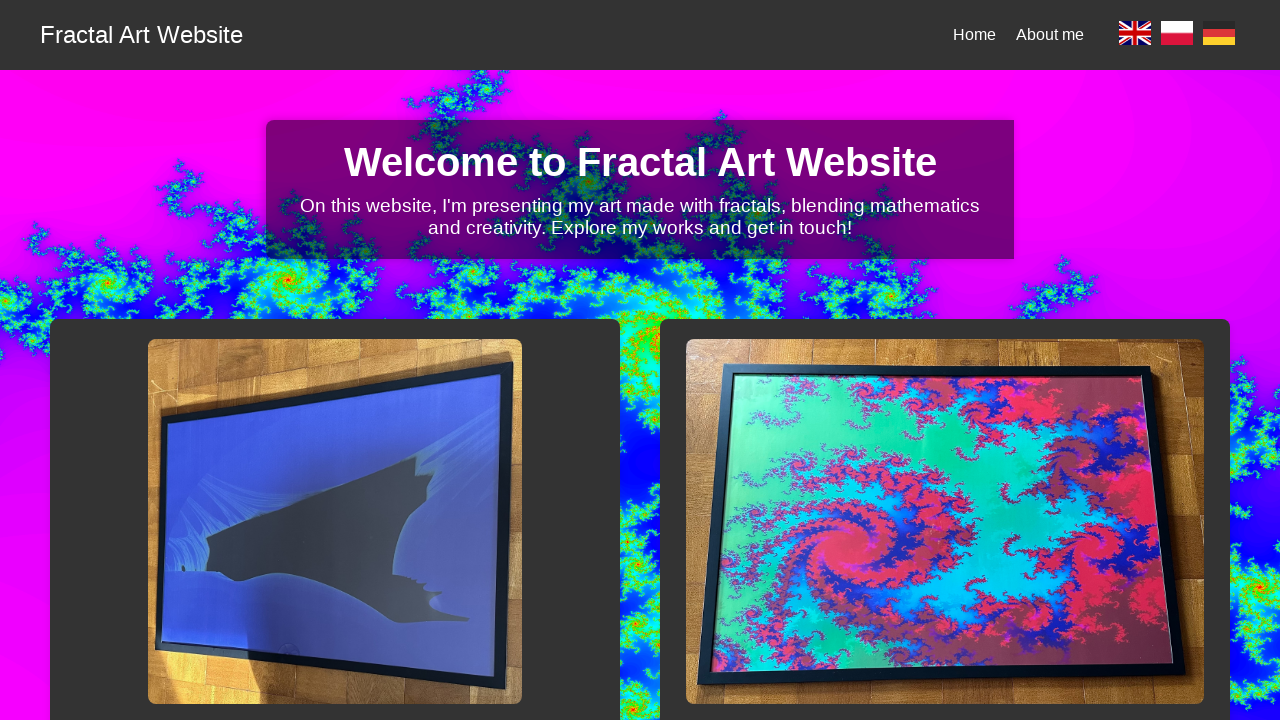

Clicked on the Religiosity section link at (945, 360) on h2[data-i18n='rel-title'] + a
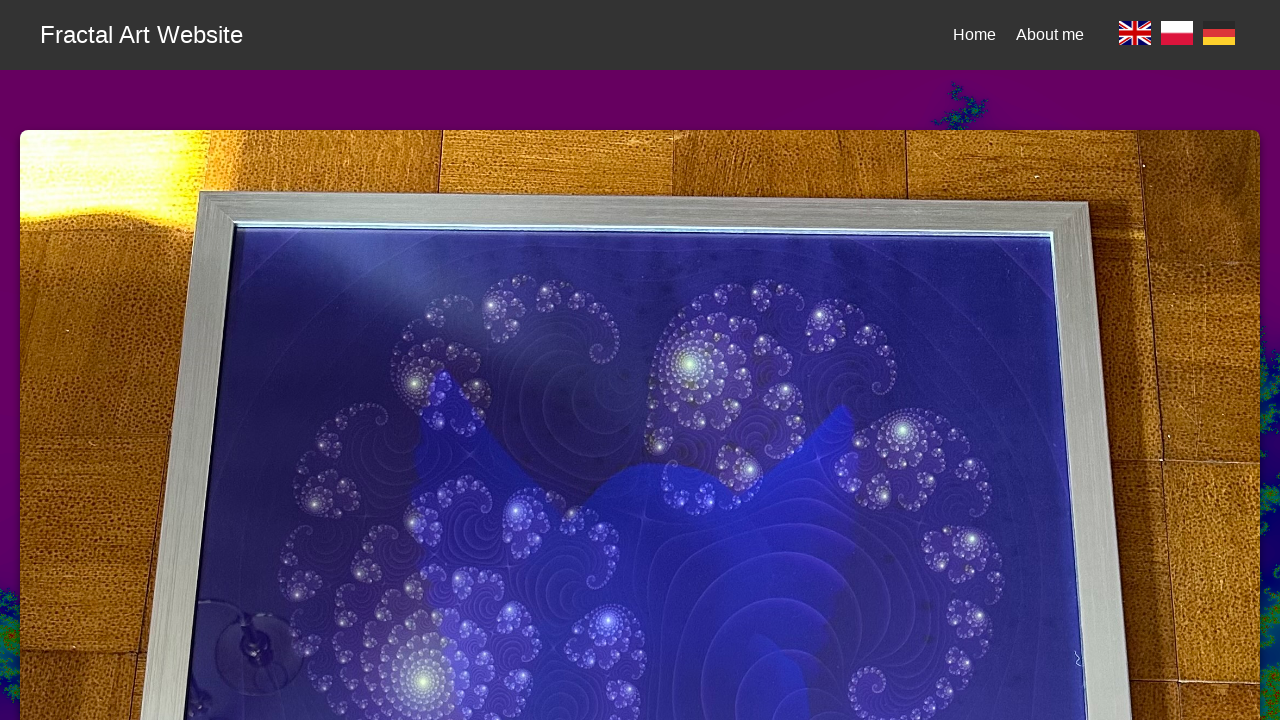

Verified page title changed to 'Religiosity - Fractal Art'
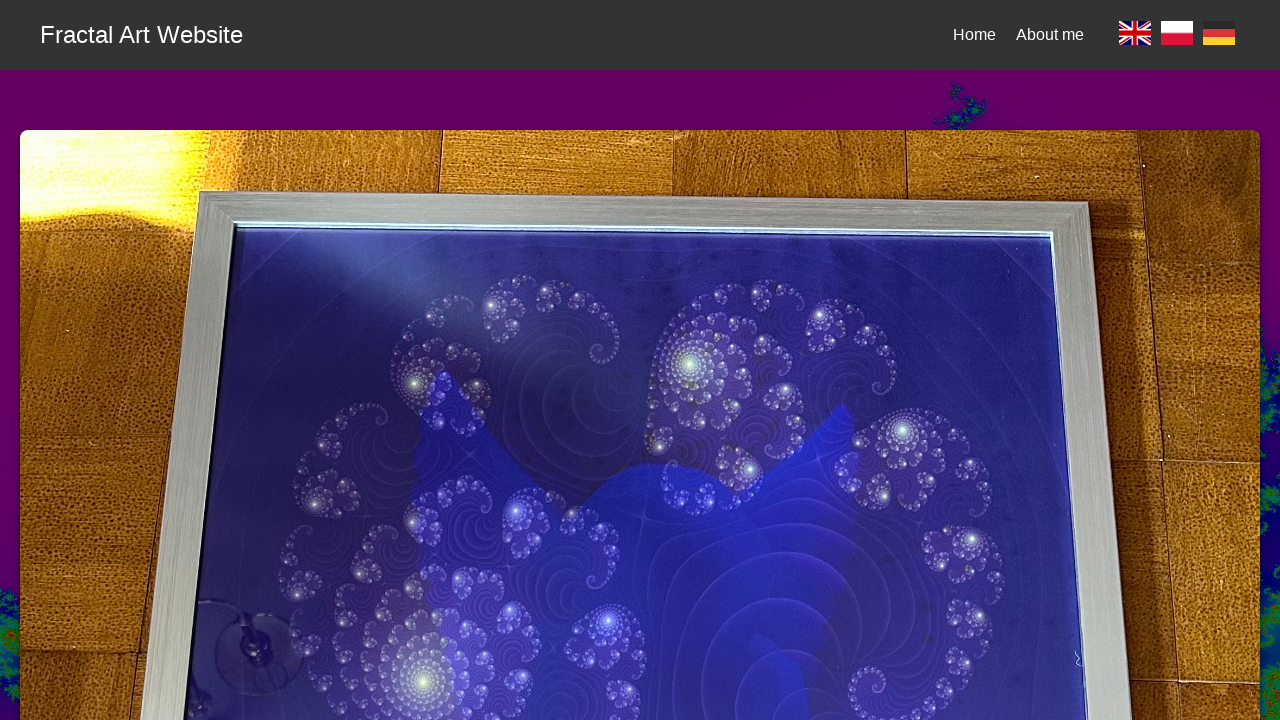

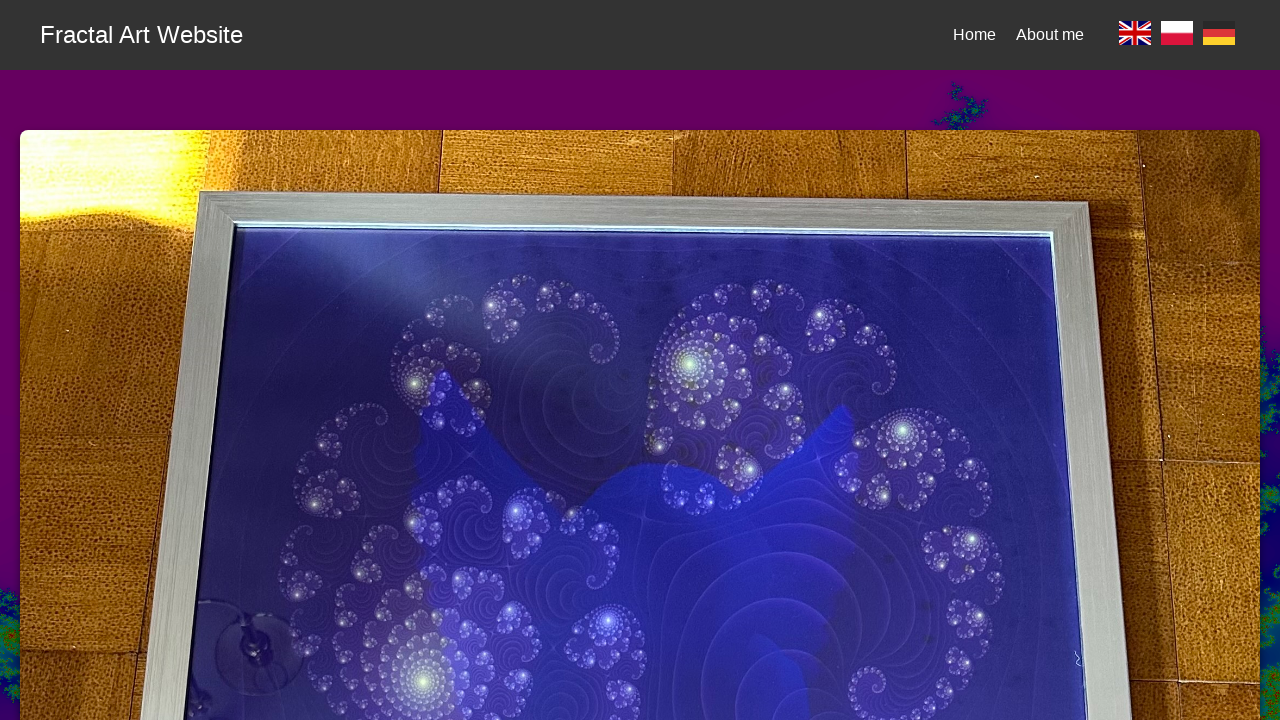